Tests checkbox automation by clicking on a checkbox and verifying it becomes selected

Starting URL: https://rahulshettyacademy.com/AutomationPractice

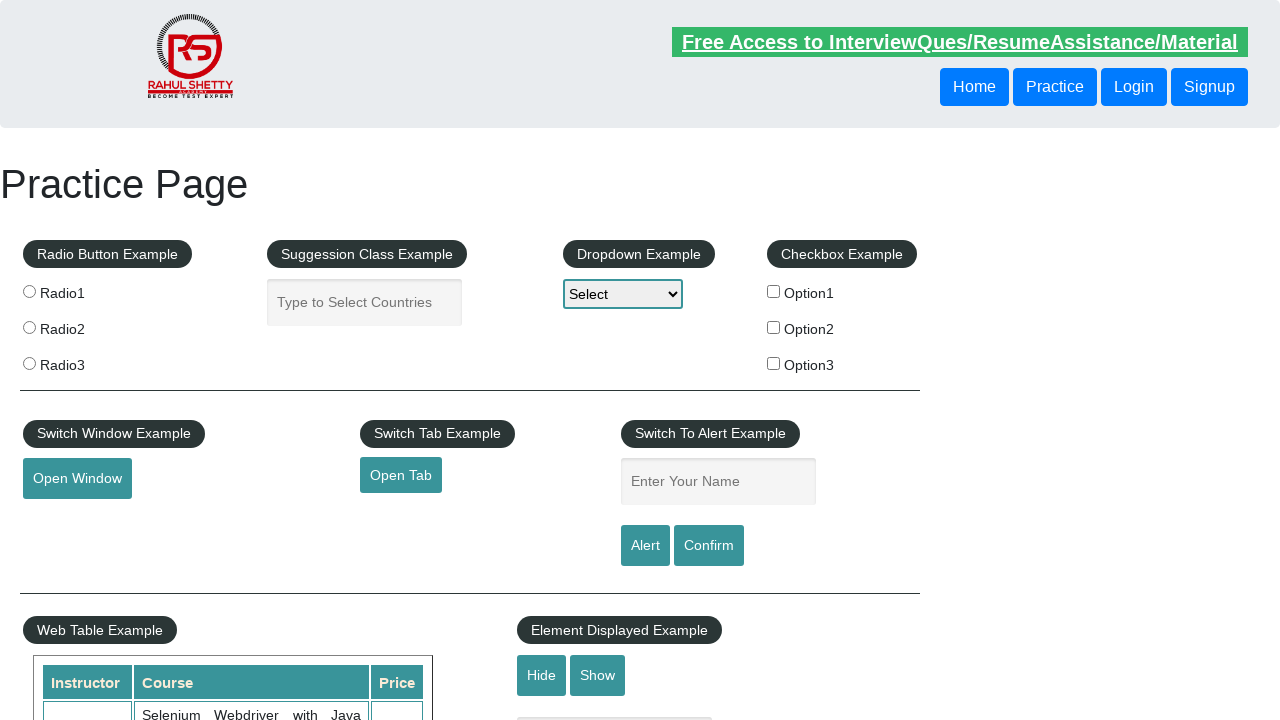

Located all checkboxes on the page
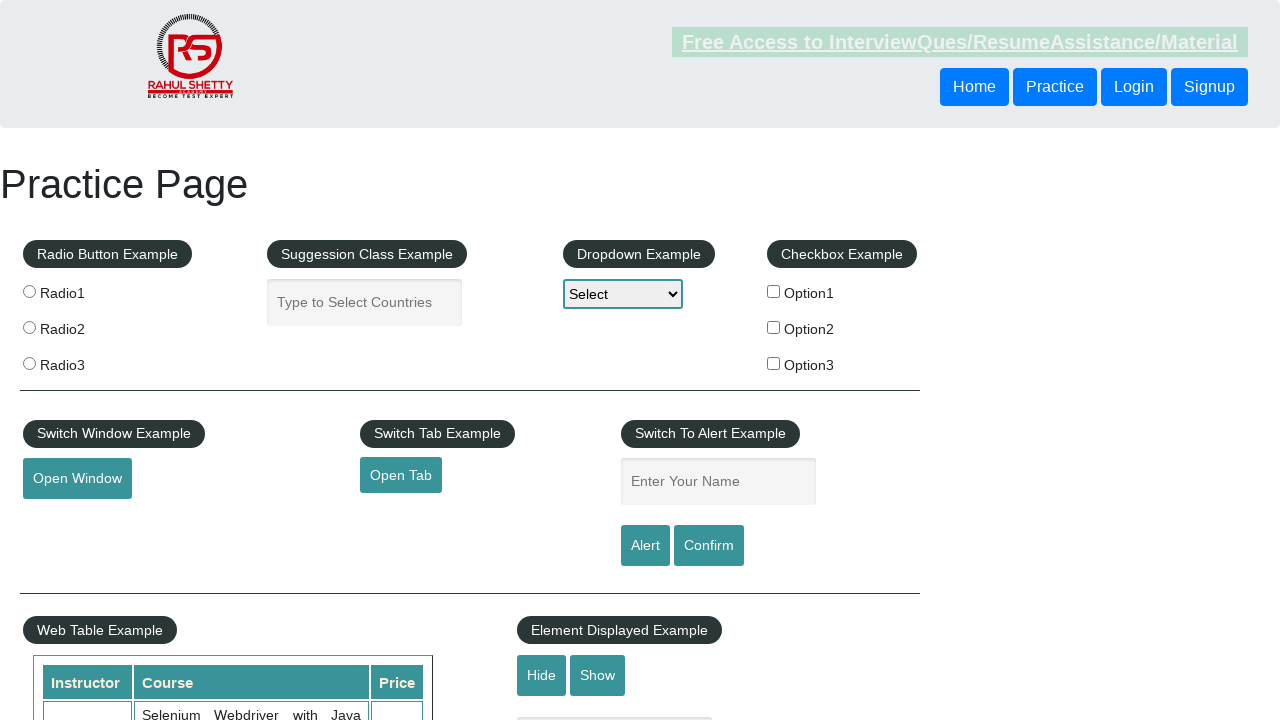

Clicked the third checkbox at (774, 363) on input[type='checkbox'] >> nth=2
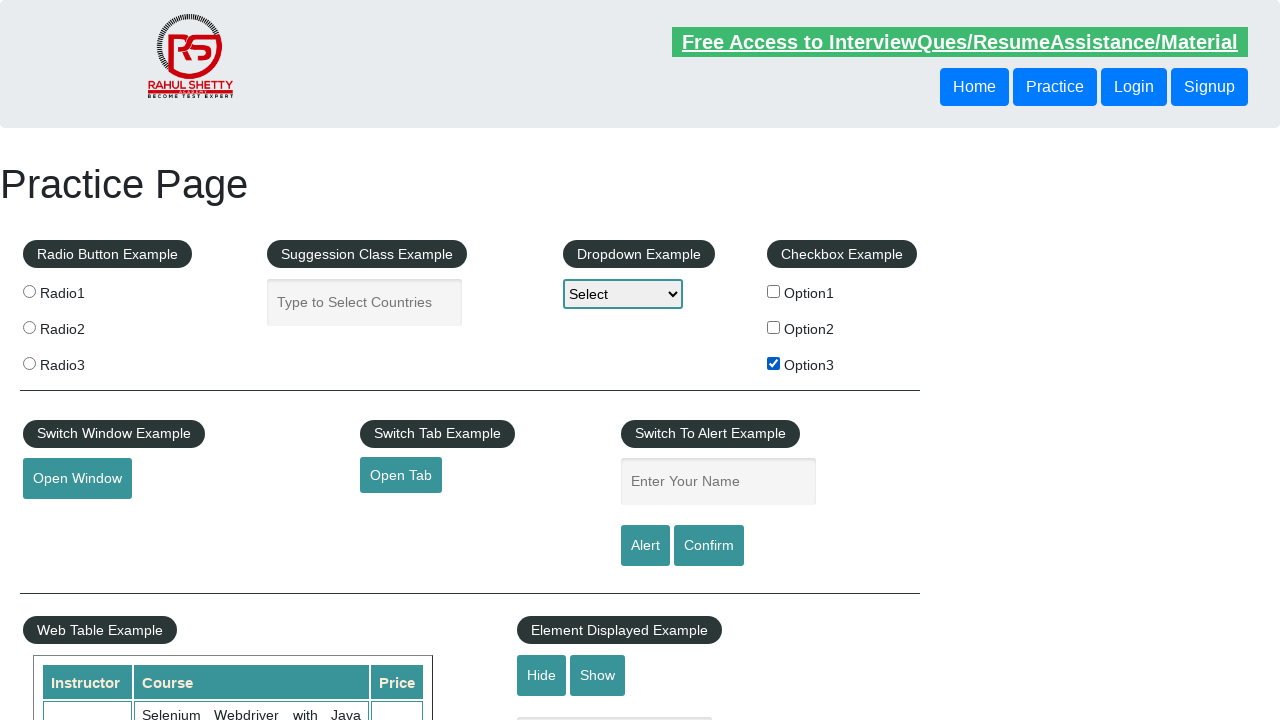

Verified that the third checkbox is now selected
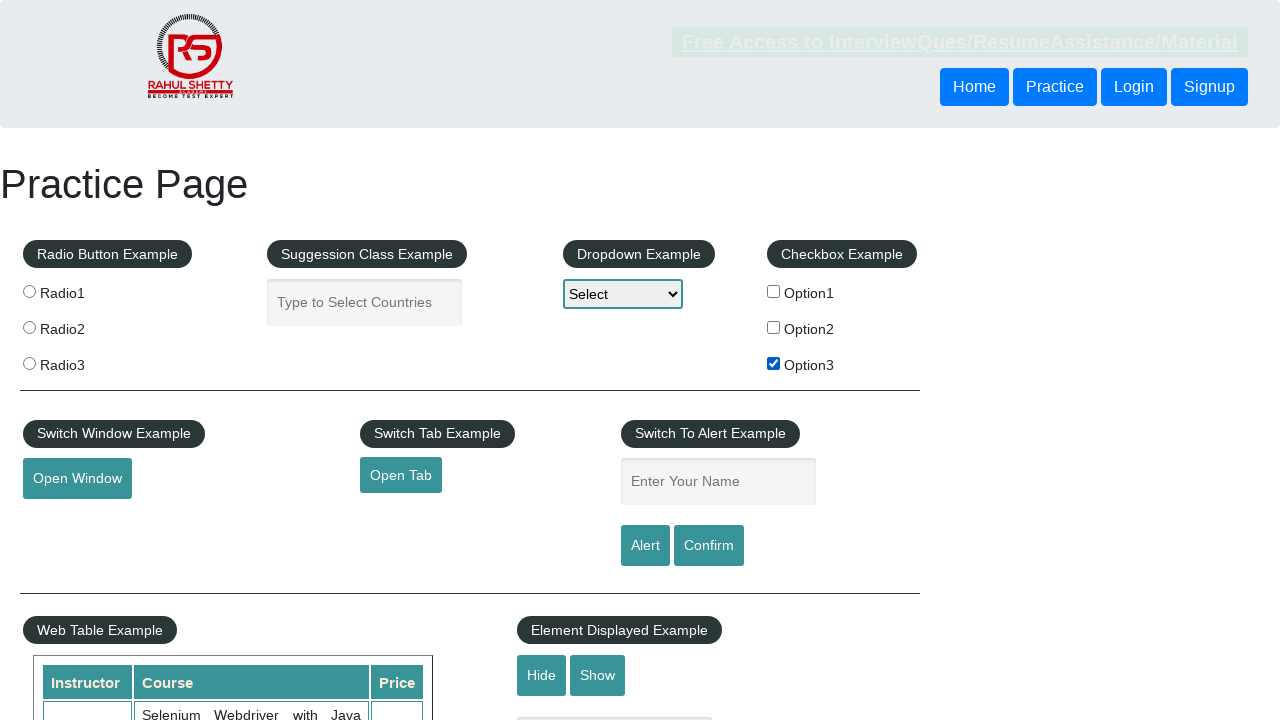

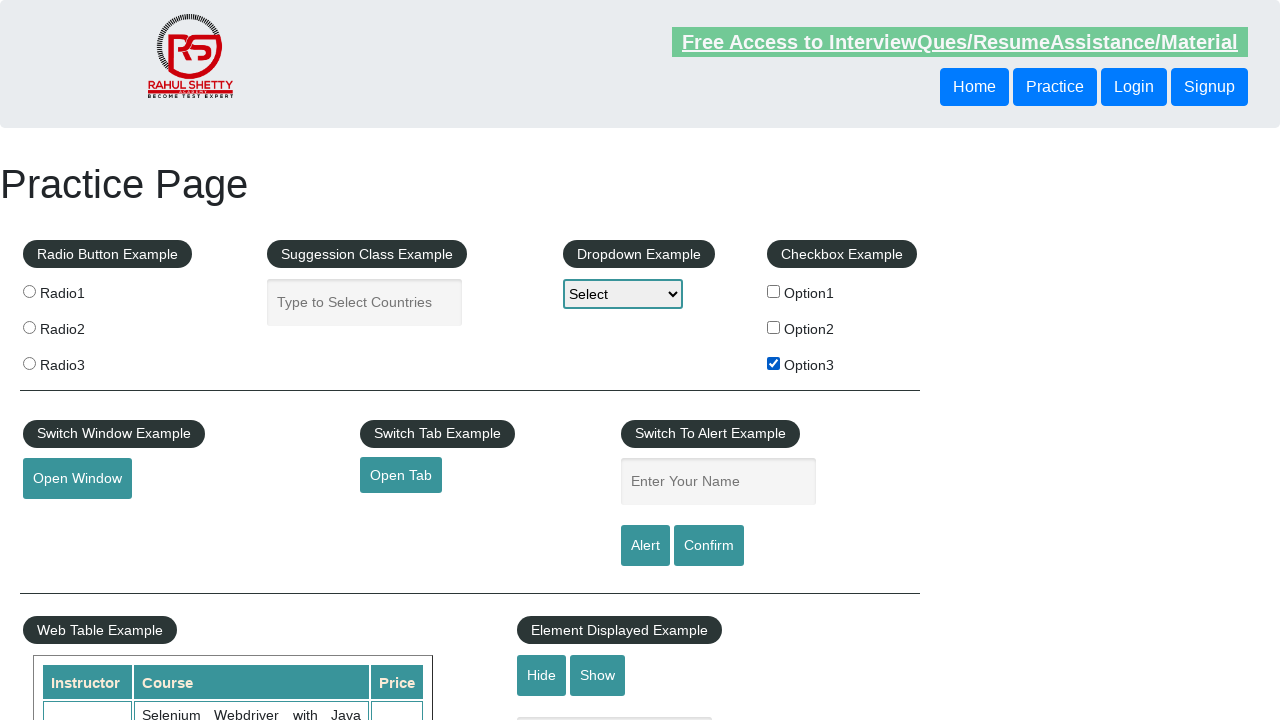